Tests React Semantic UI searchable dropdown by typing "Australia" and selecting it from the filtered options

Starting URL: https://react.semantic-ui.com/maximize/dropdown-example-search-selection/

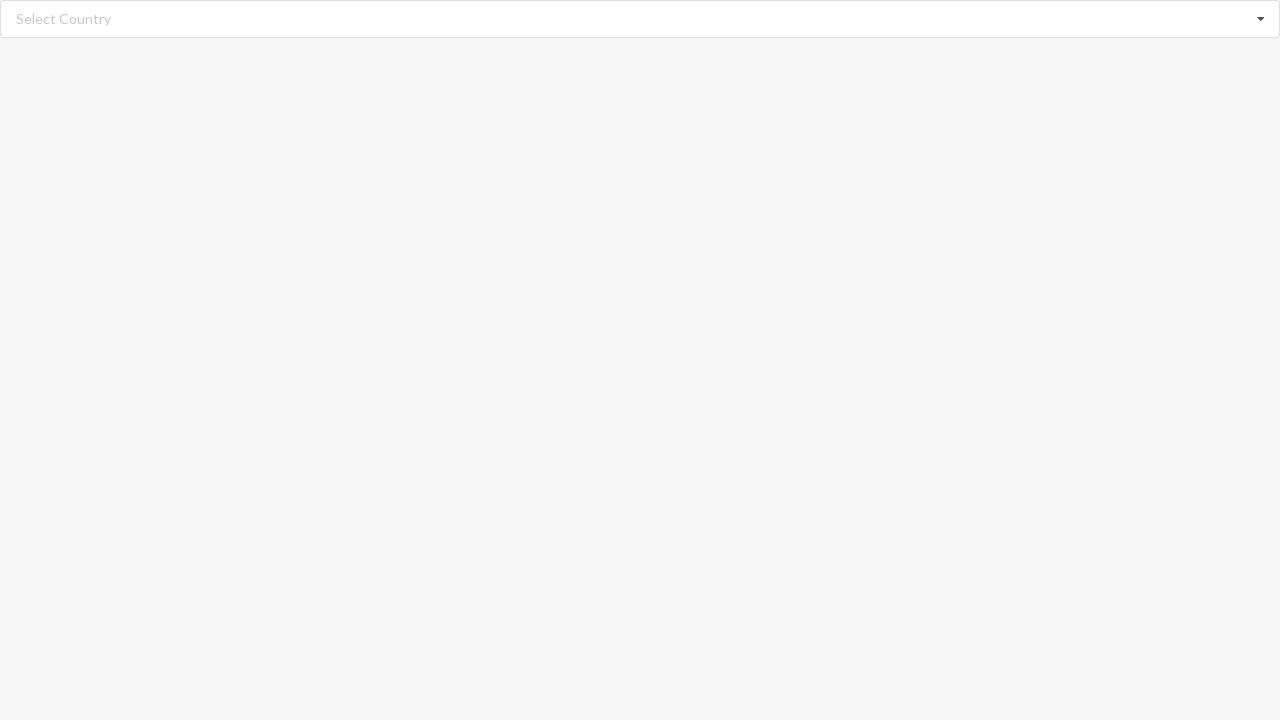

Filled search input with 'Australia' to filter dropdown options on //input[@class='search']
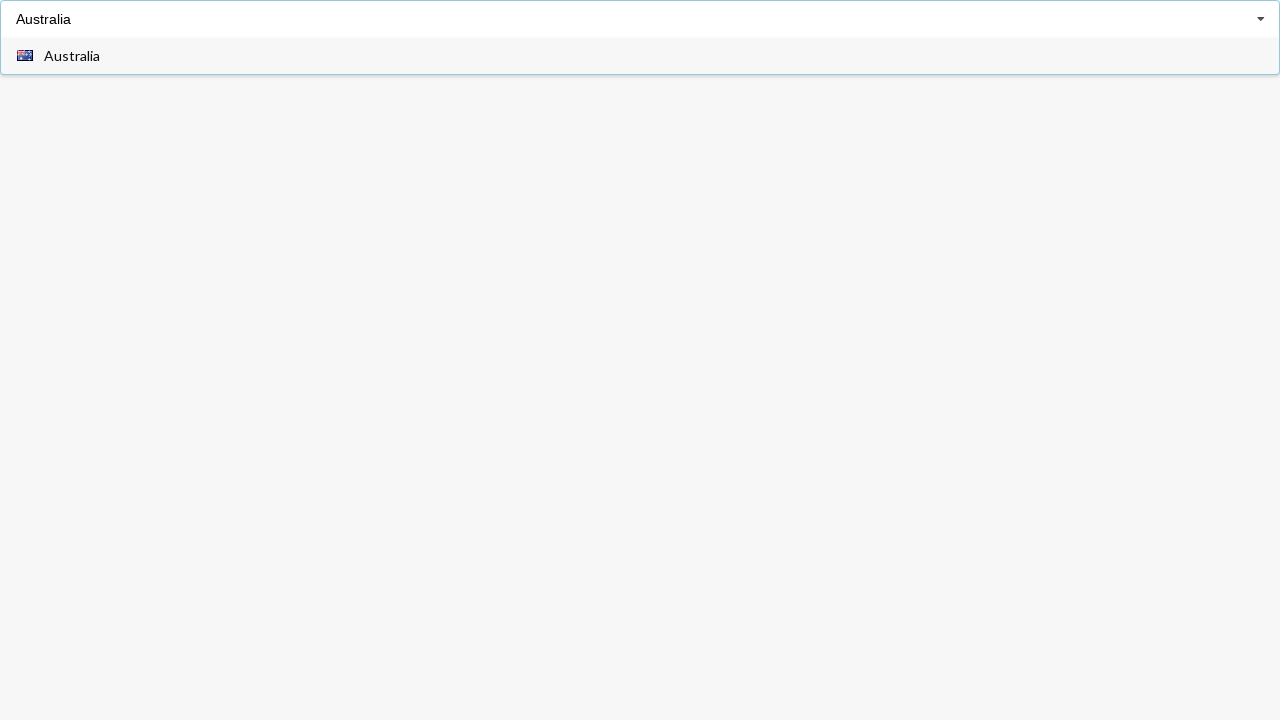

Waited for filtered dropdown options to appear
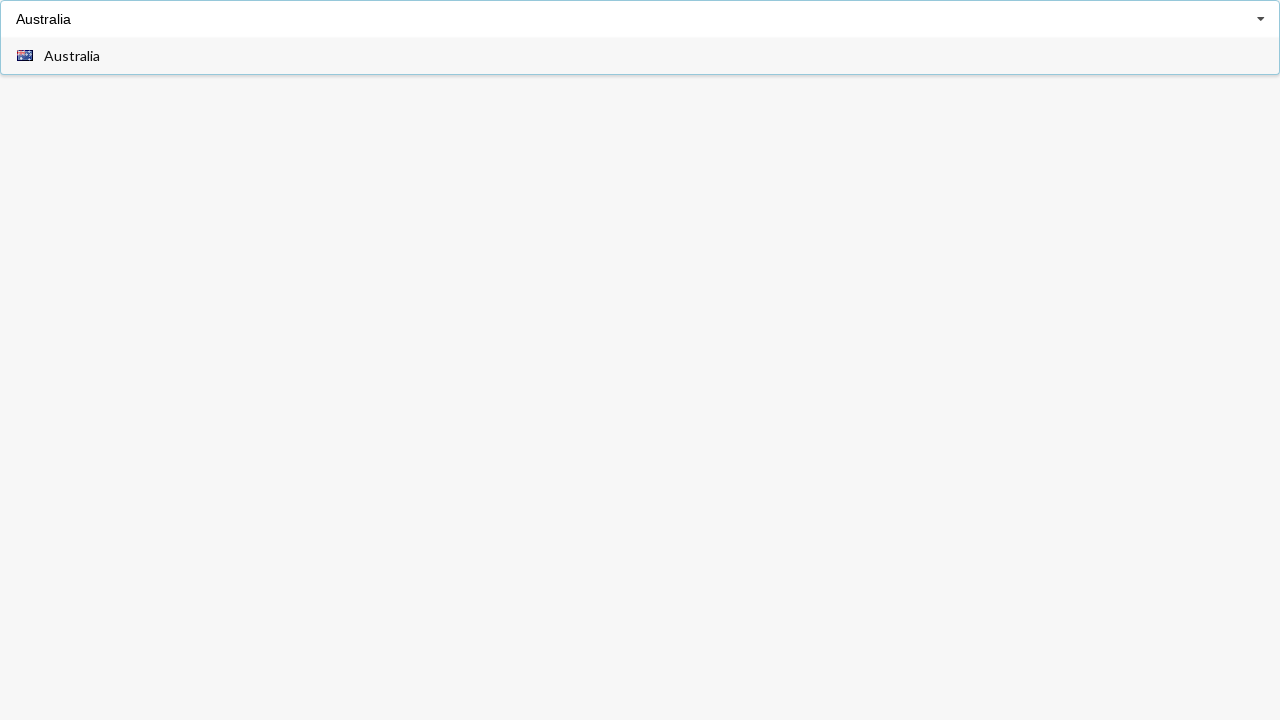

Clicked on 'Australia' option from the filtered dropdown at (72, 56) on xpath=//div[@role='option']//span[text()='Australia']
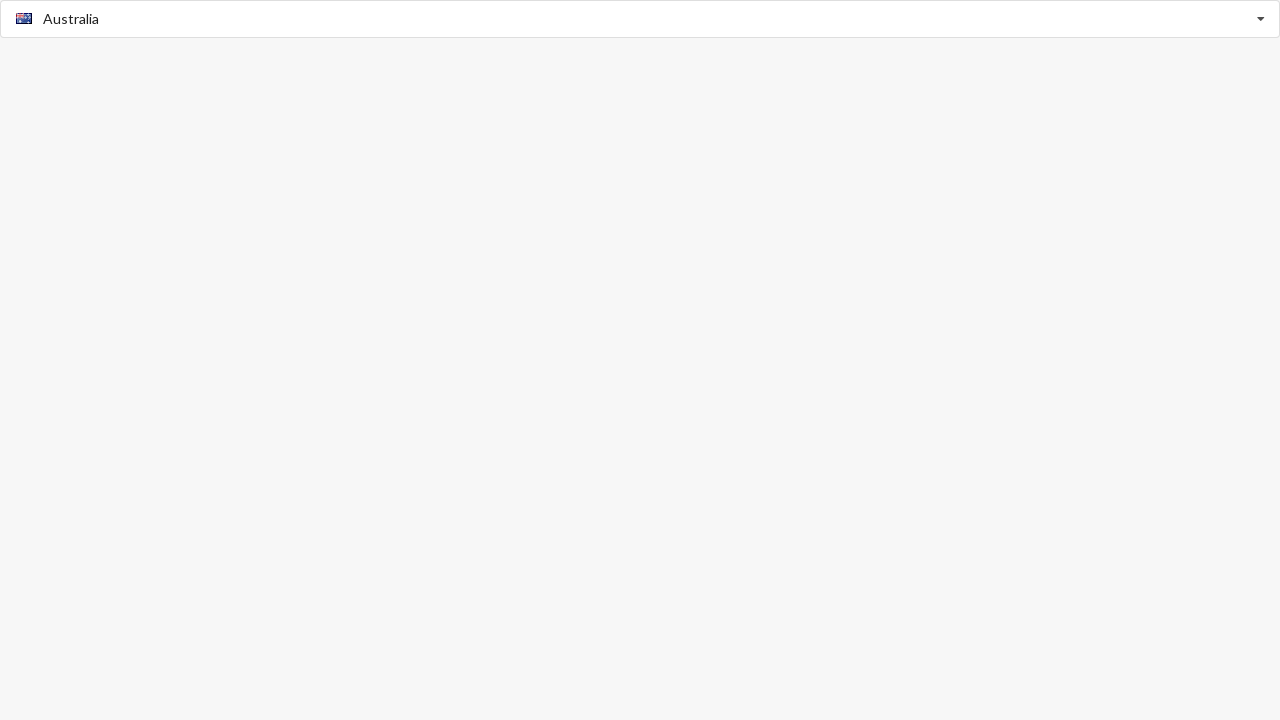

Verified that 'Australia' was successfully selected in the dropdown
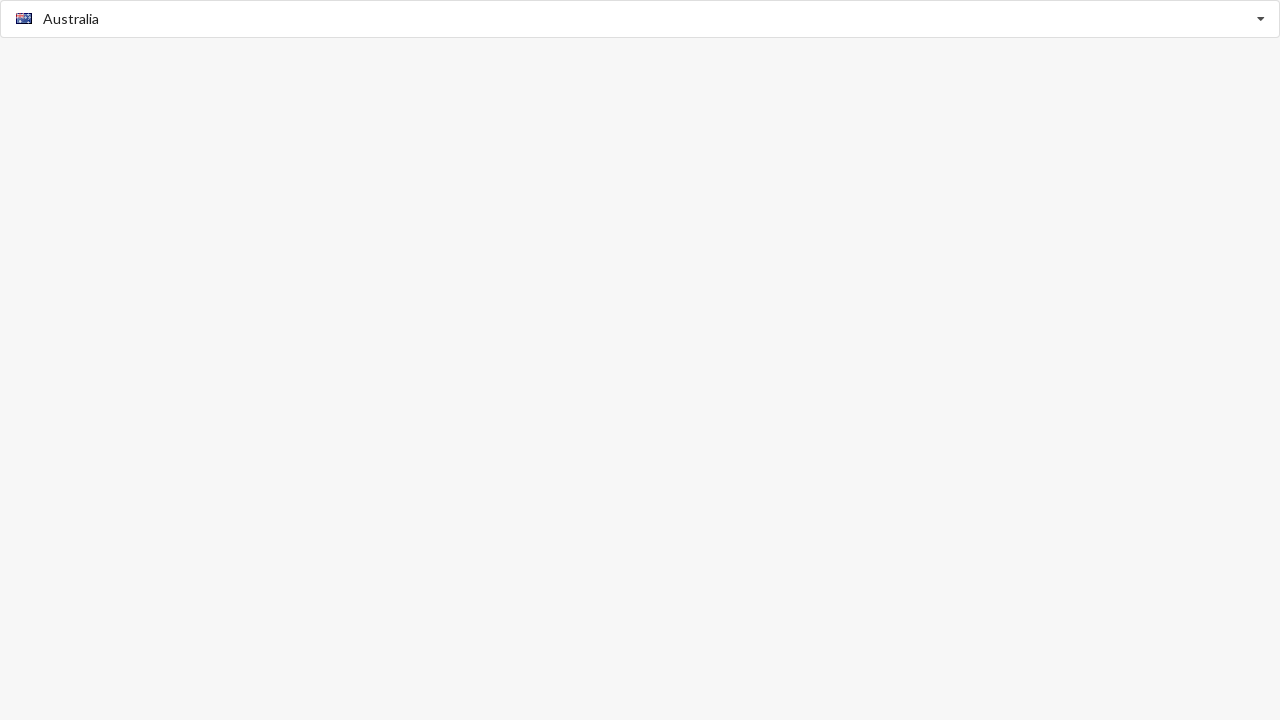

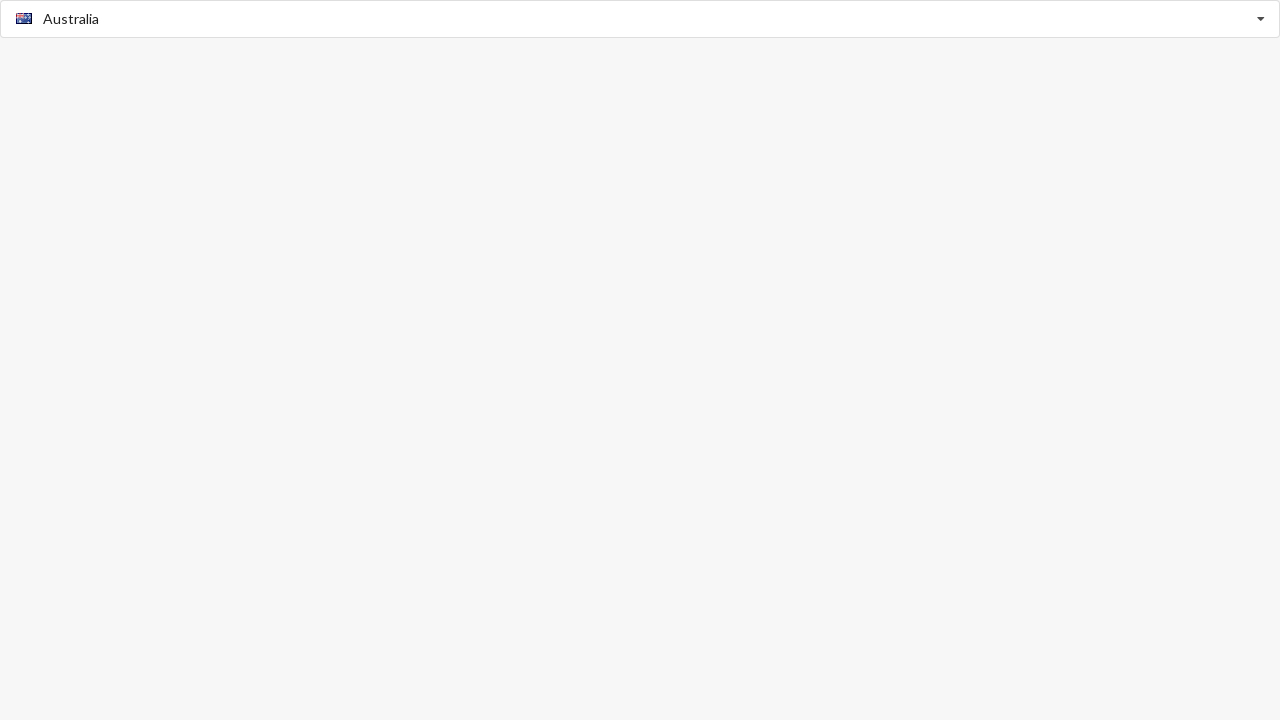